Tests JavaScript alert handling by triggering an alert dialog, verifying its text content, and accepting it

Starting URL: https://bonigarcia.dev/selenium-webdriver-java/dialog-boxes.html

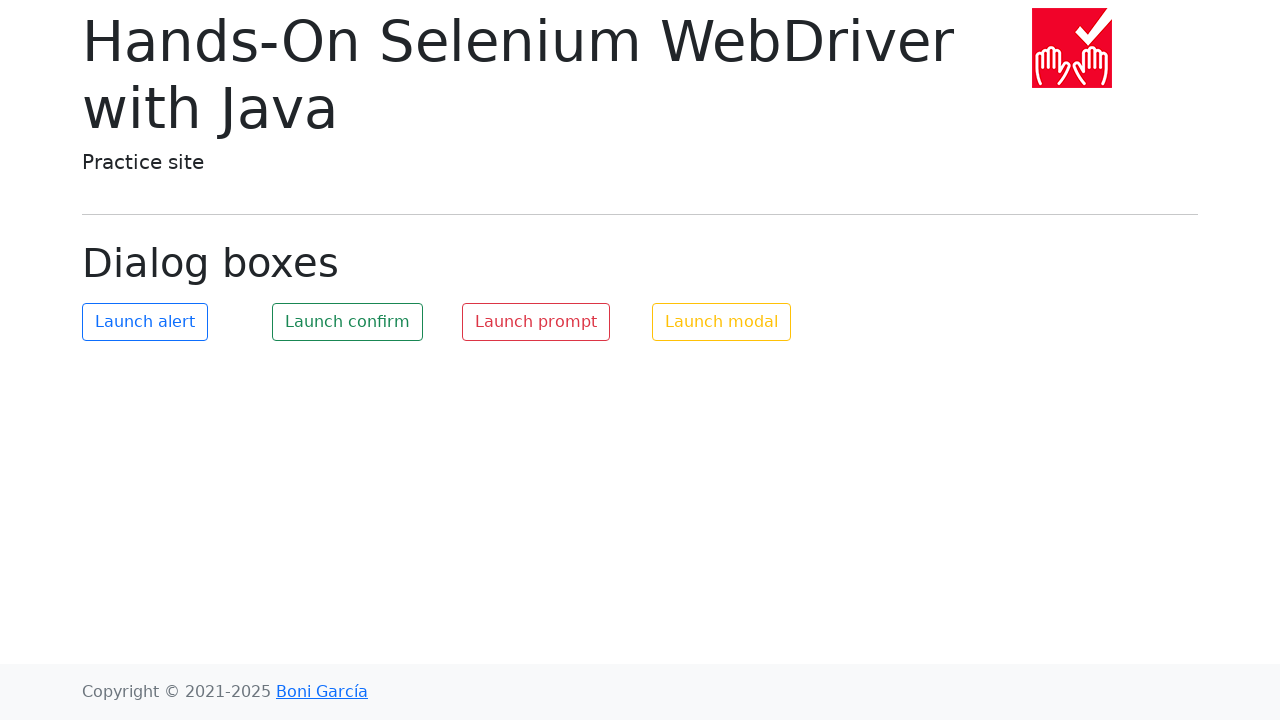

Navigated to dialog boxes test page
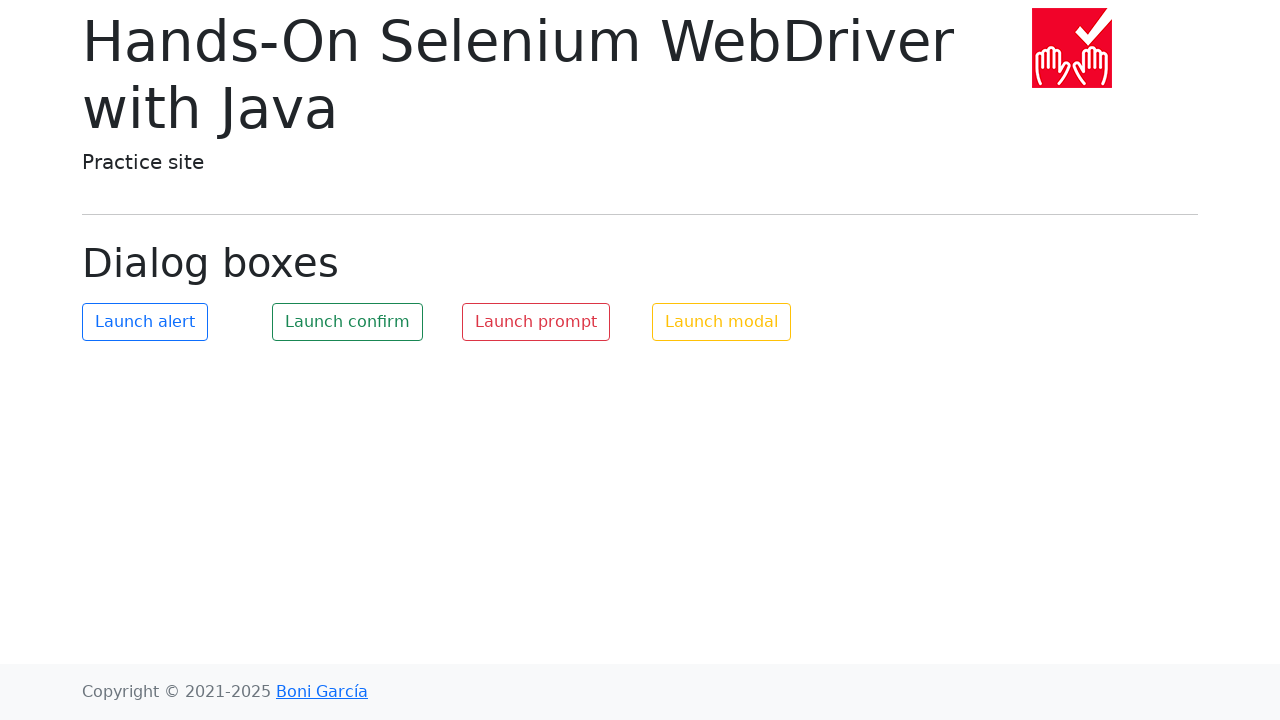

Clicked button to trigger JavaScript alert at (145, 322) on #my-alert
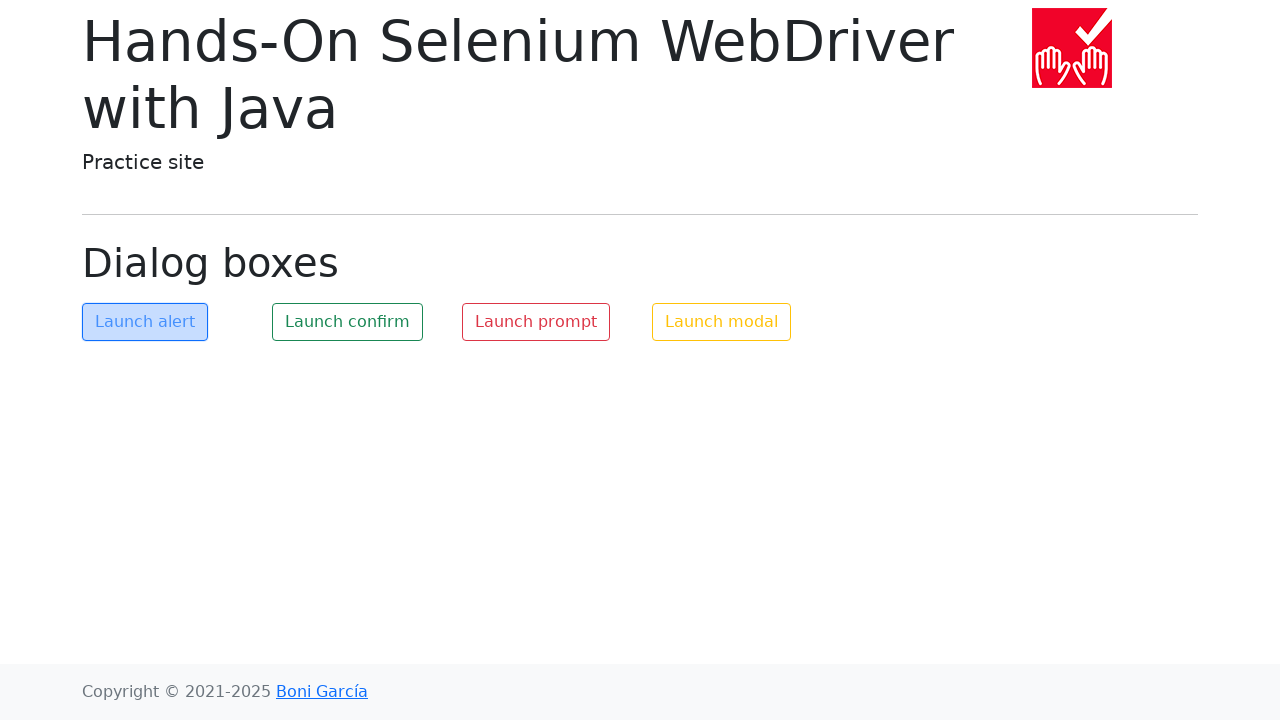

Set up alert dialog handler to accept dialog
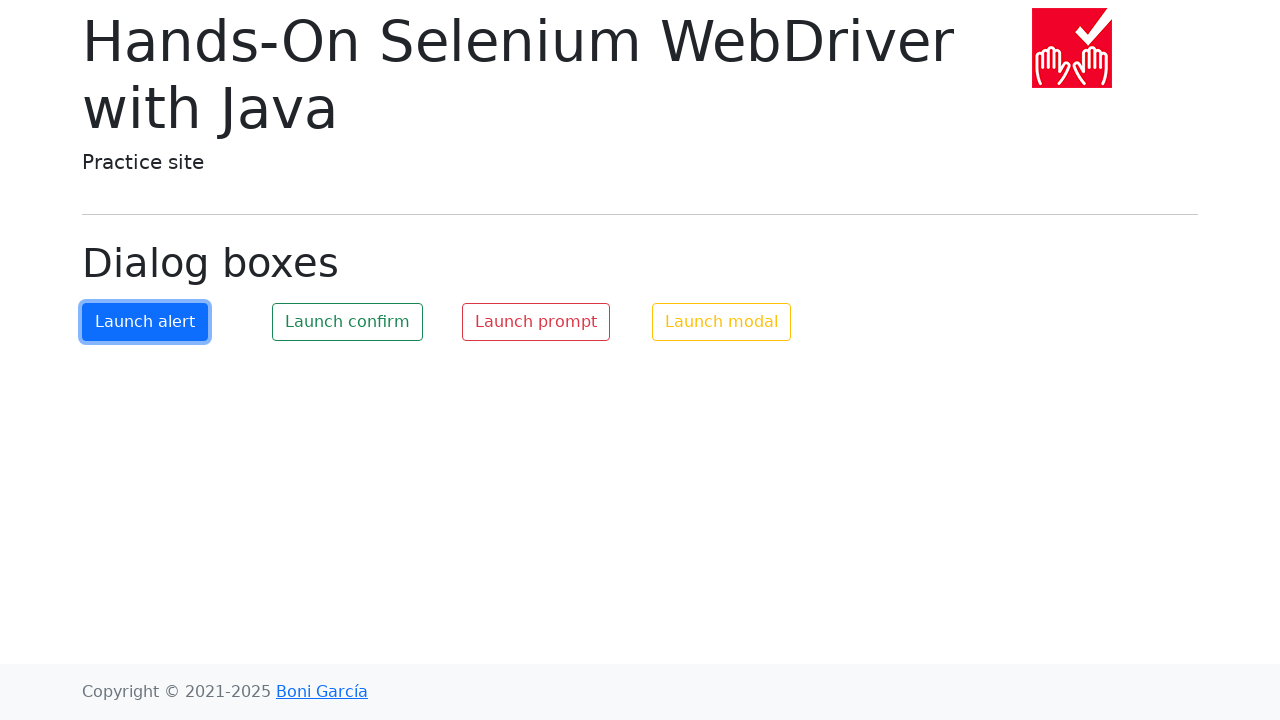

Waited for page to finish loading after alert acceptance
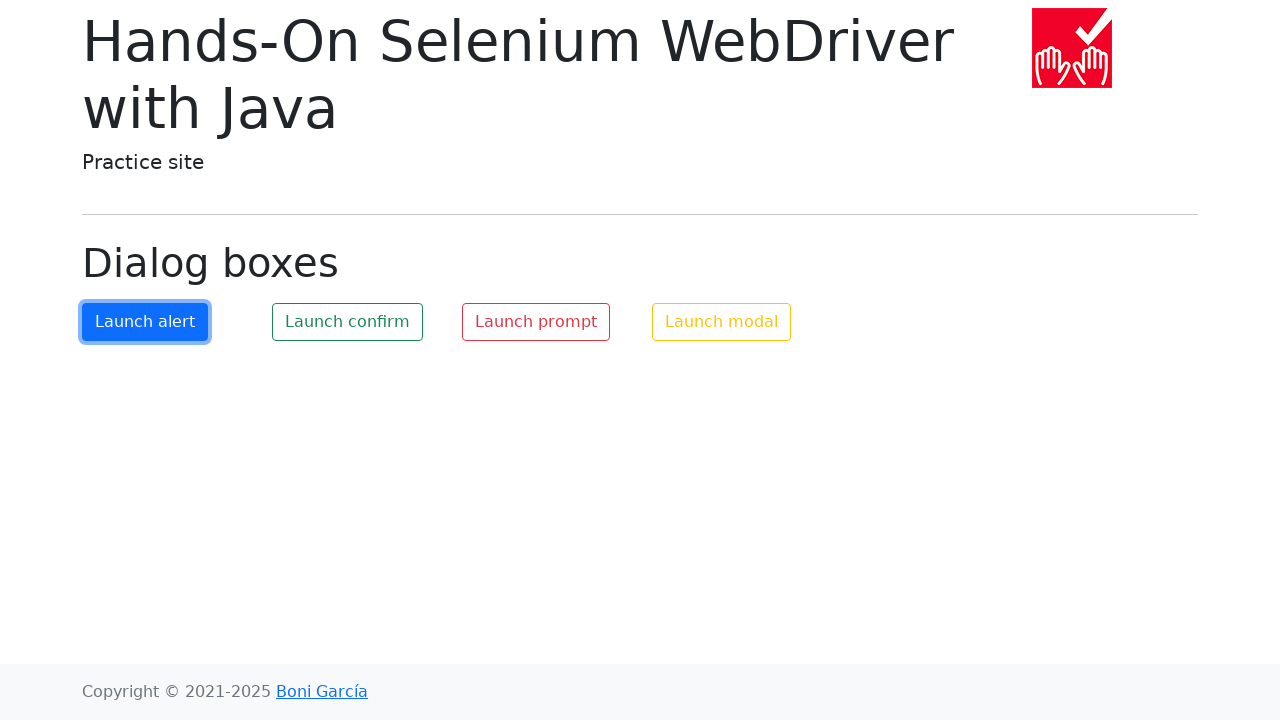

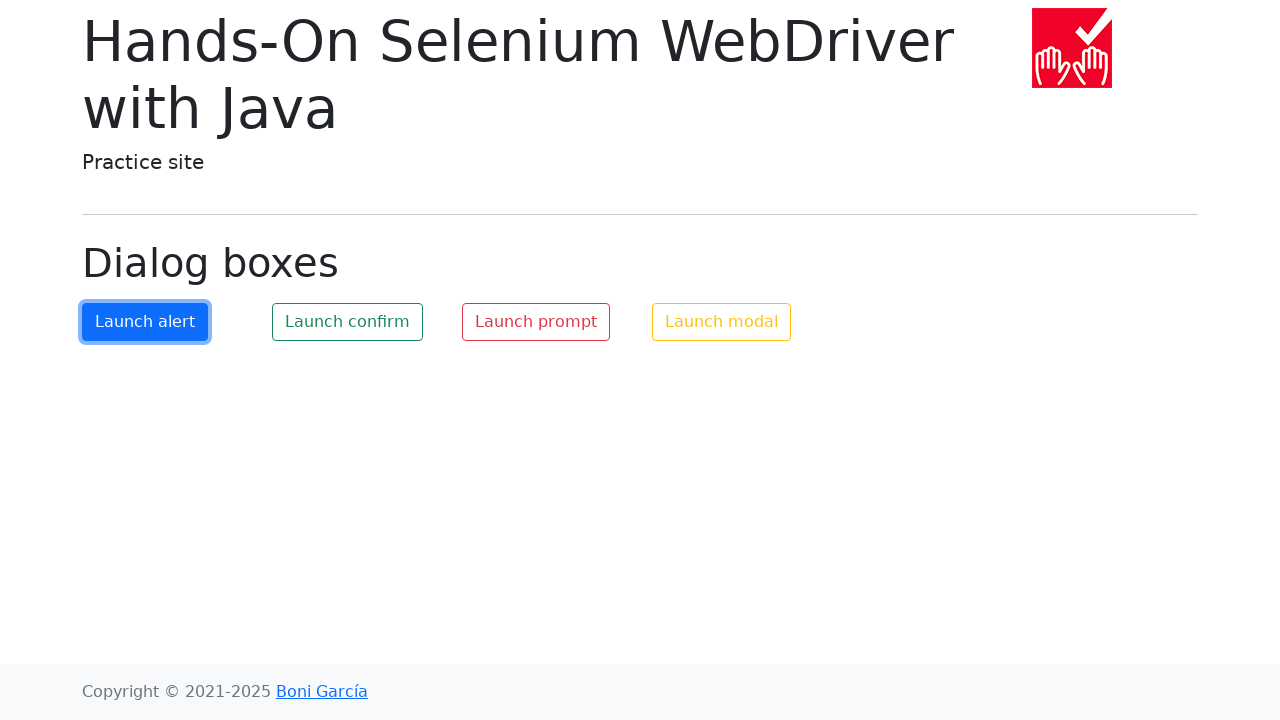